Tests dropdown functionality by selecting a programming language option and verifying the selection

Starting URL: https://testcenter.techproeducation.com/index.php?page=dropdown

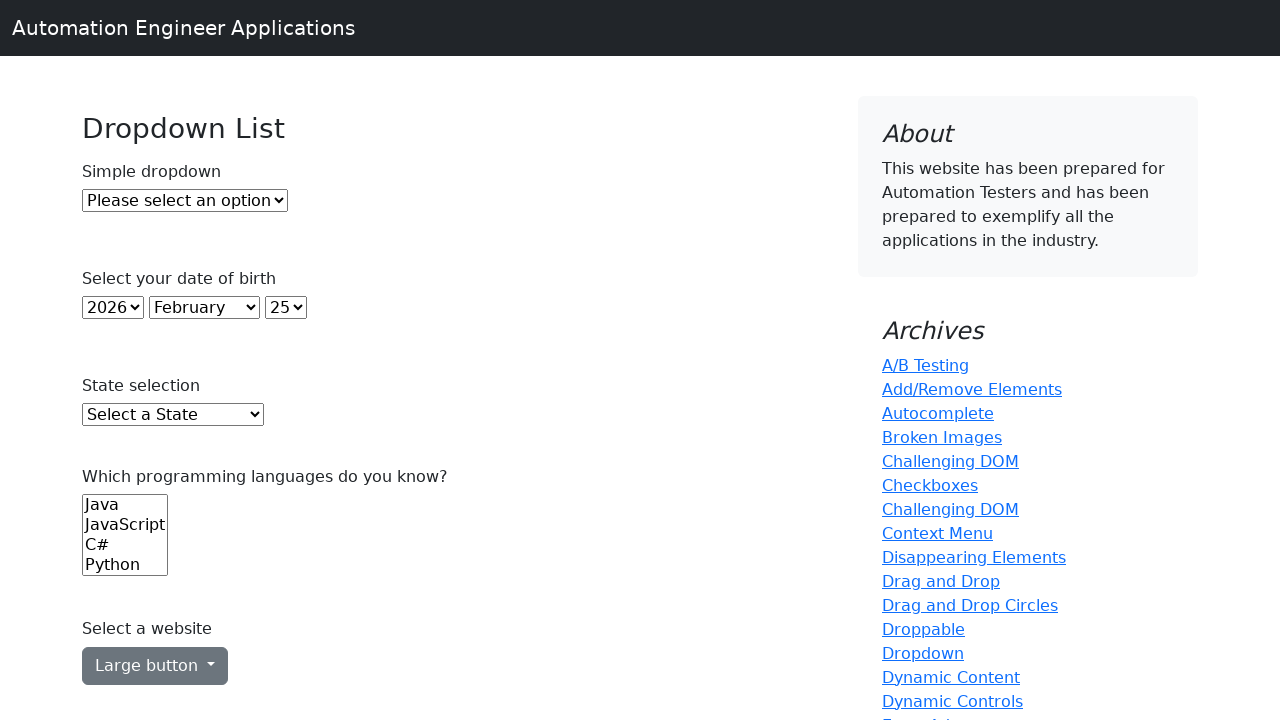

Navigated to dropdown test page
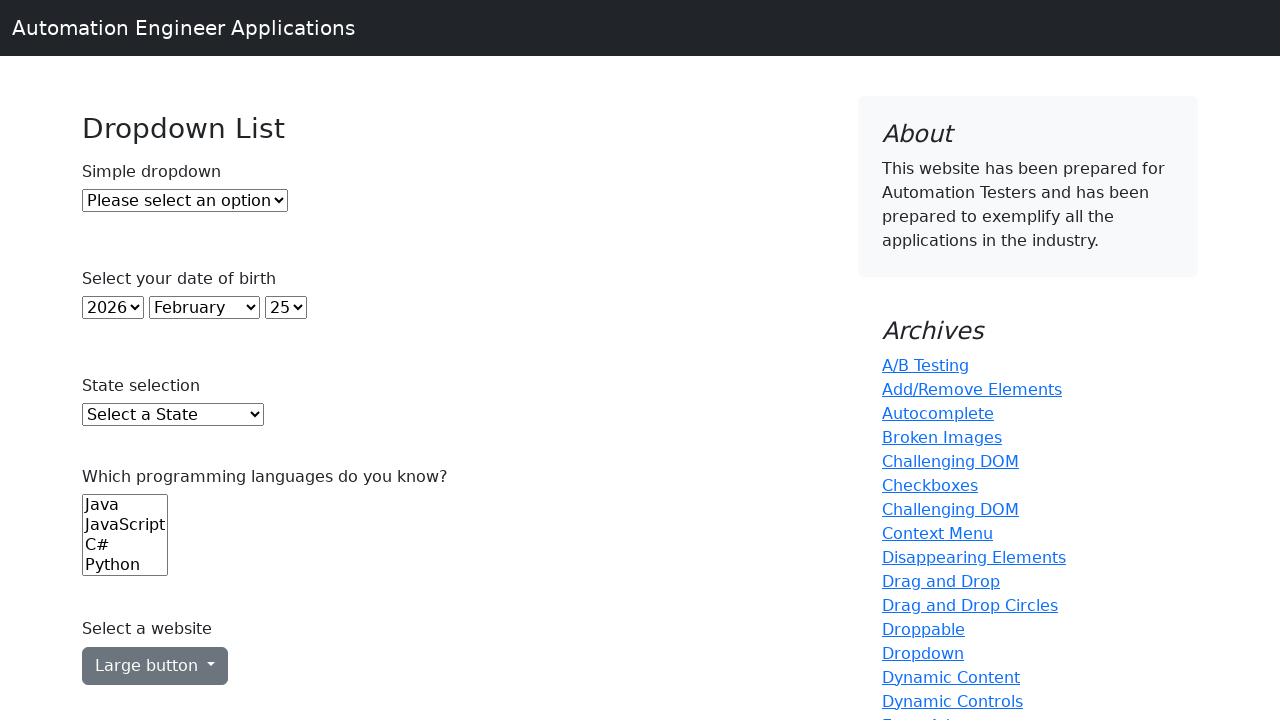

Selected 'Java' from Programming Languages dropdown on select[name='Languages']
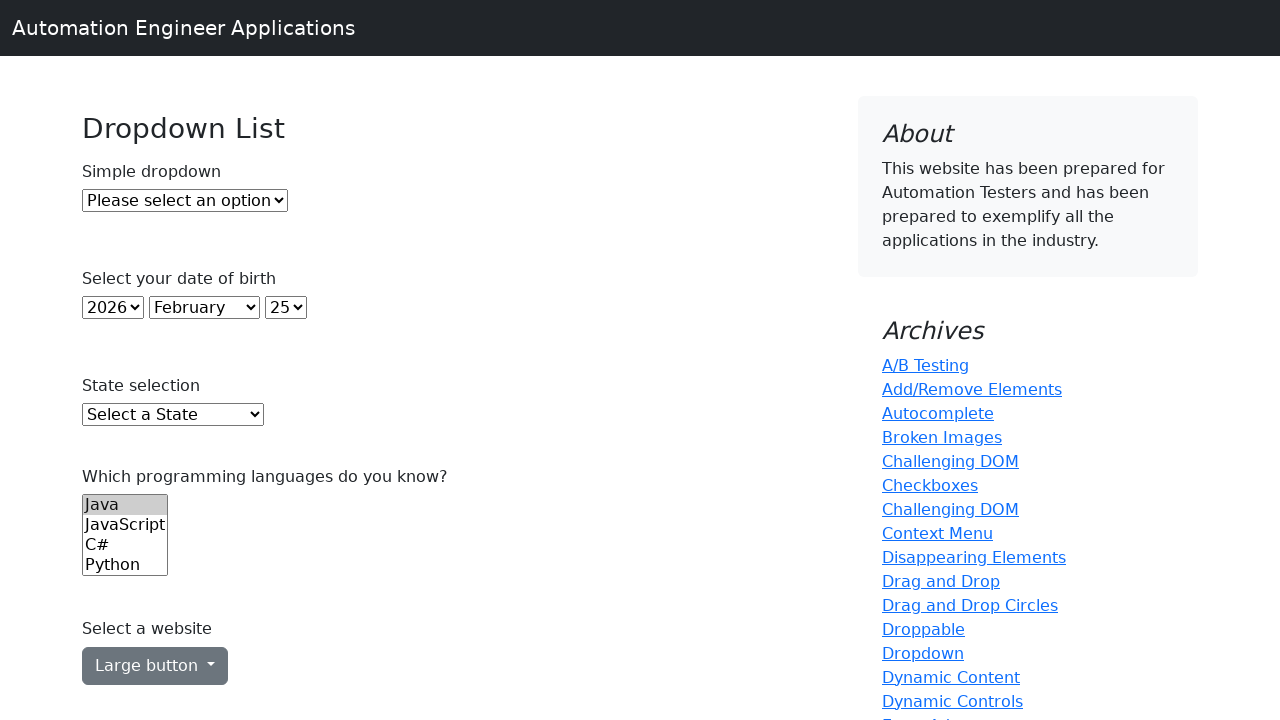

Retrieved selected value from dropdown
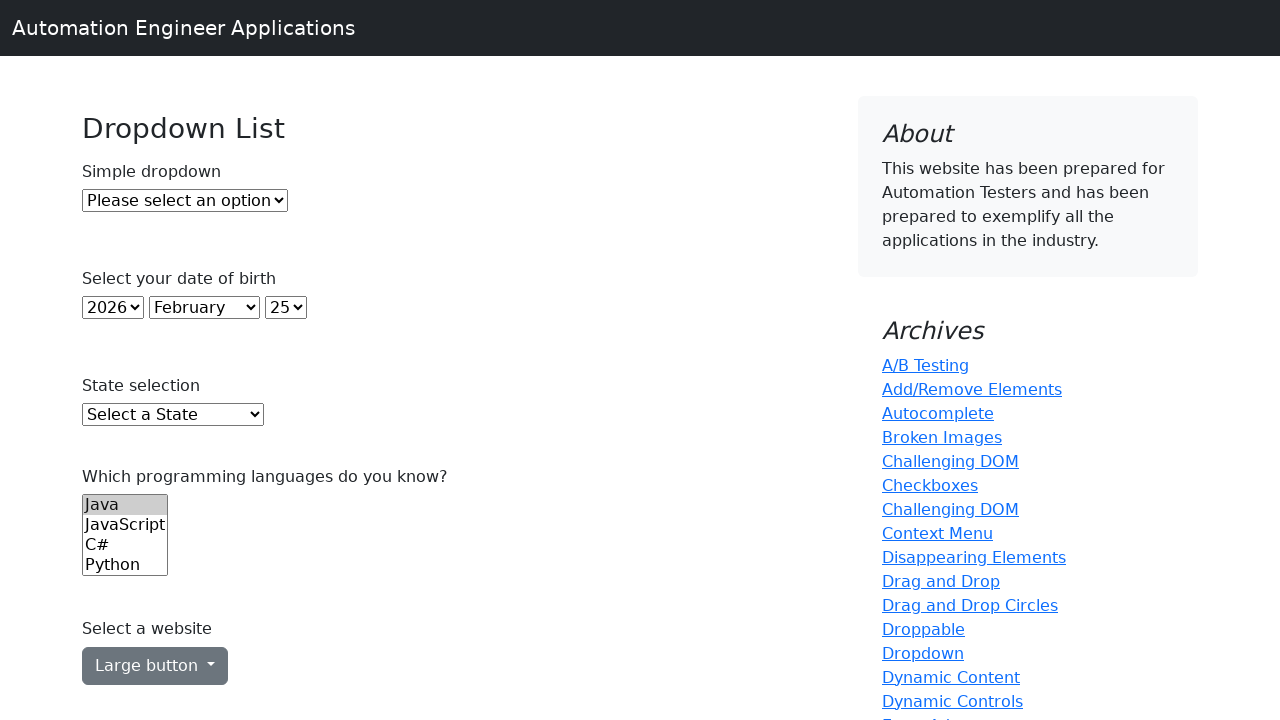

Verified that 'Java' is the selected option
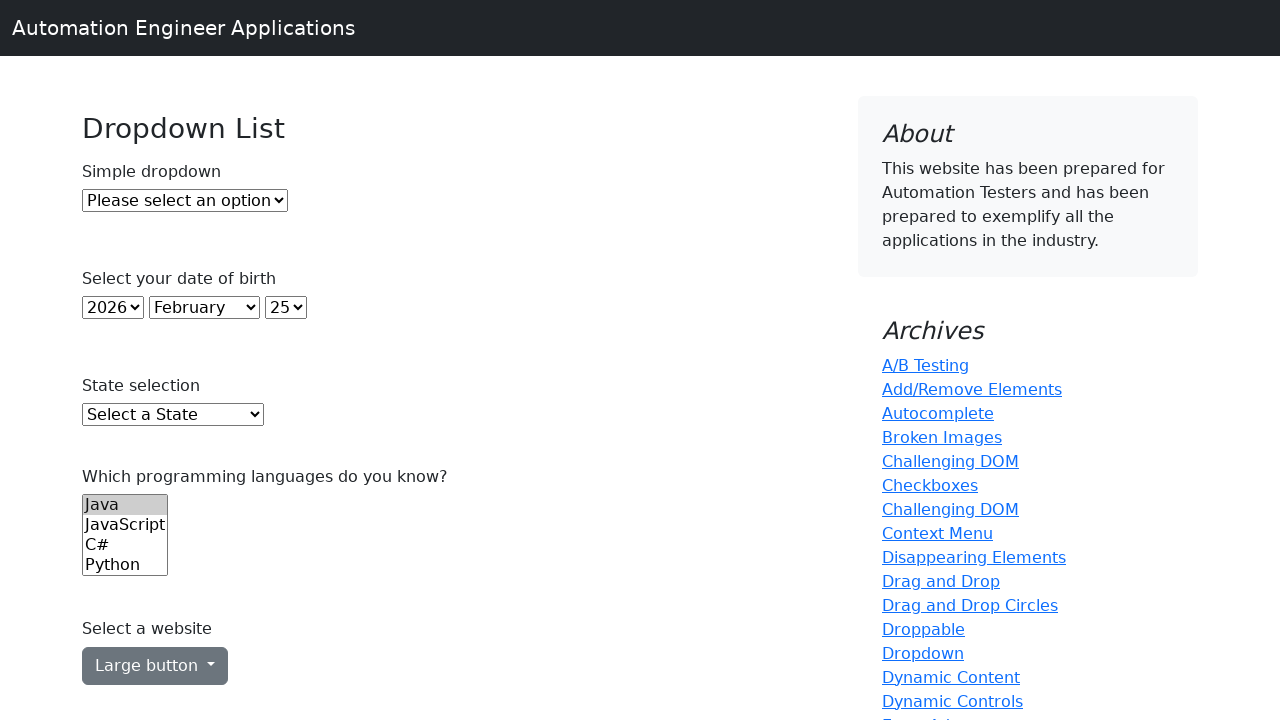

Retrieved all available options from dropdown
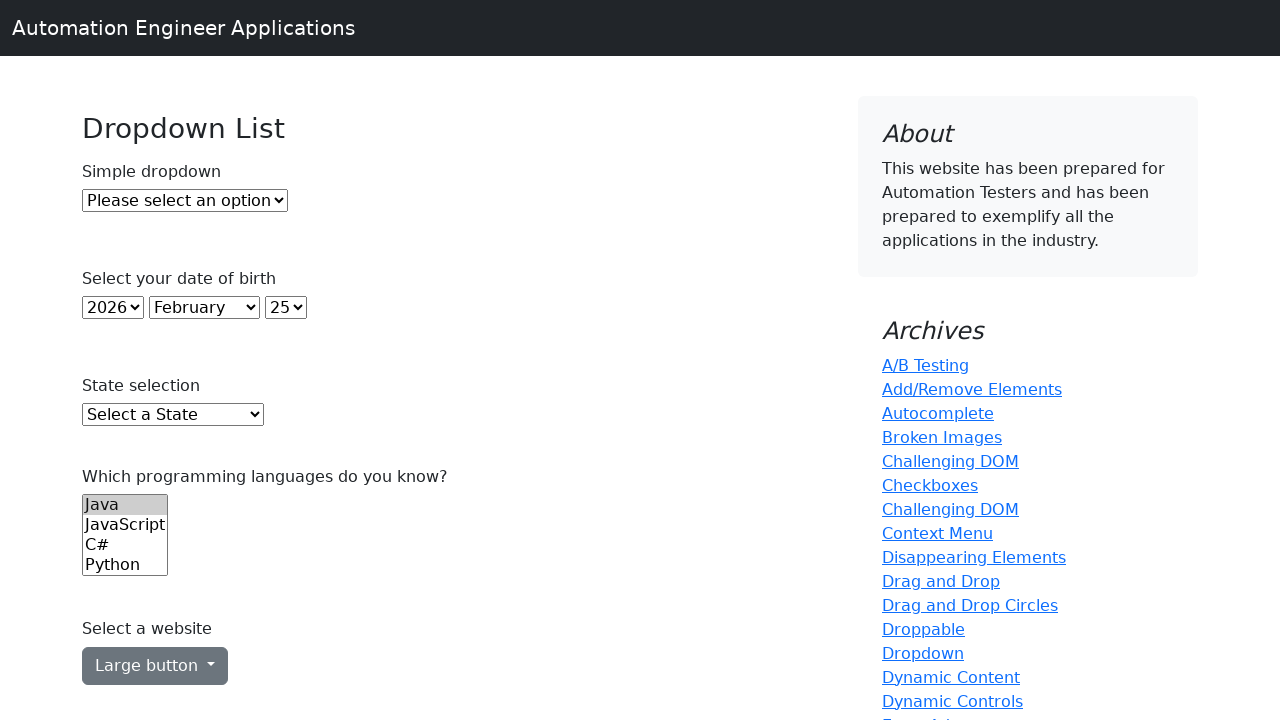

Printed all dropdown options
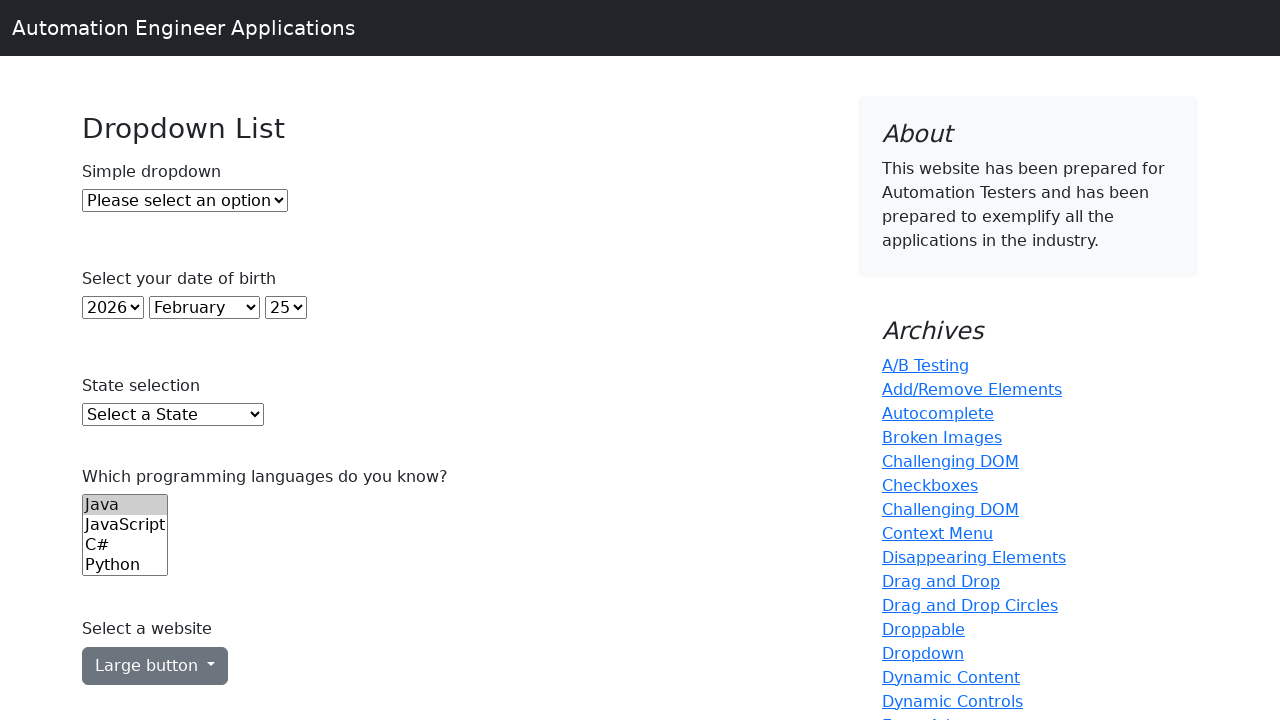

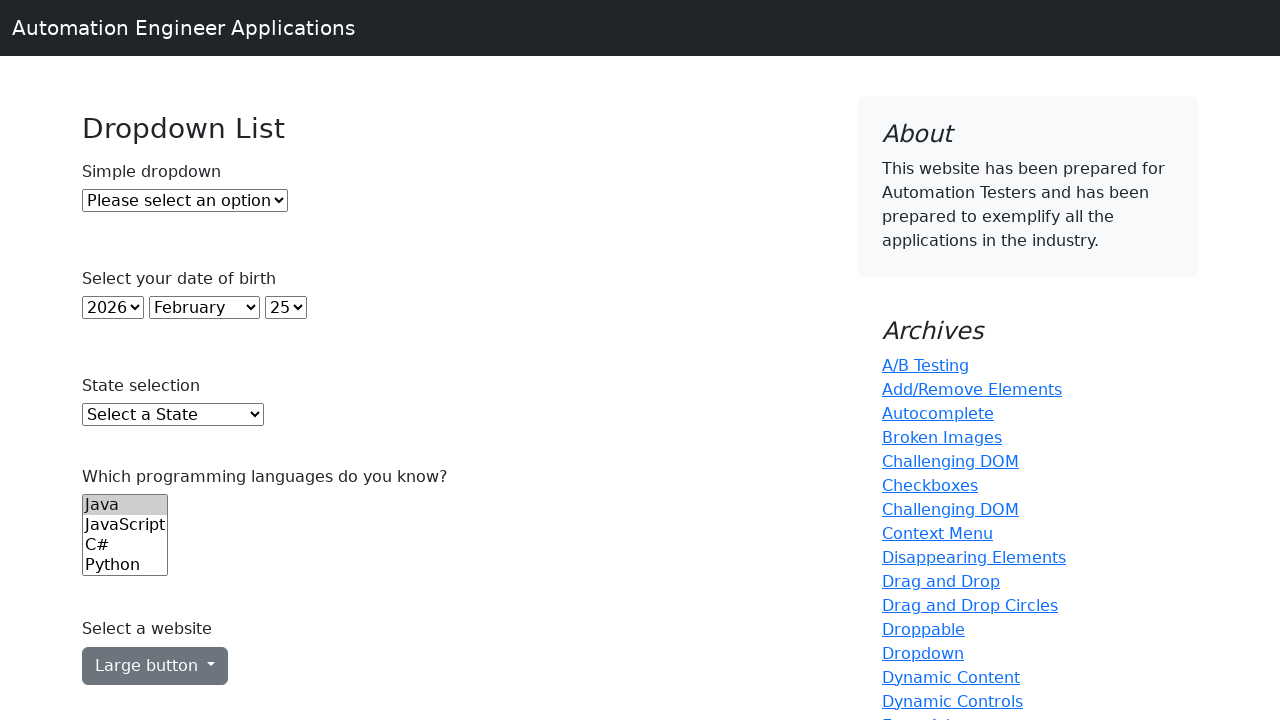